Tests alert handling functionality by triggering a prompt alert, entering text, and dismissing it

Starting URL: https://www.leafground.com/alert.xhtml

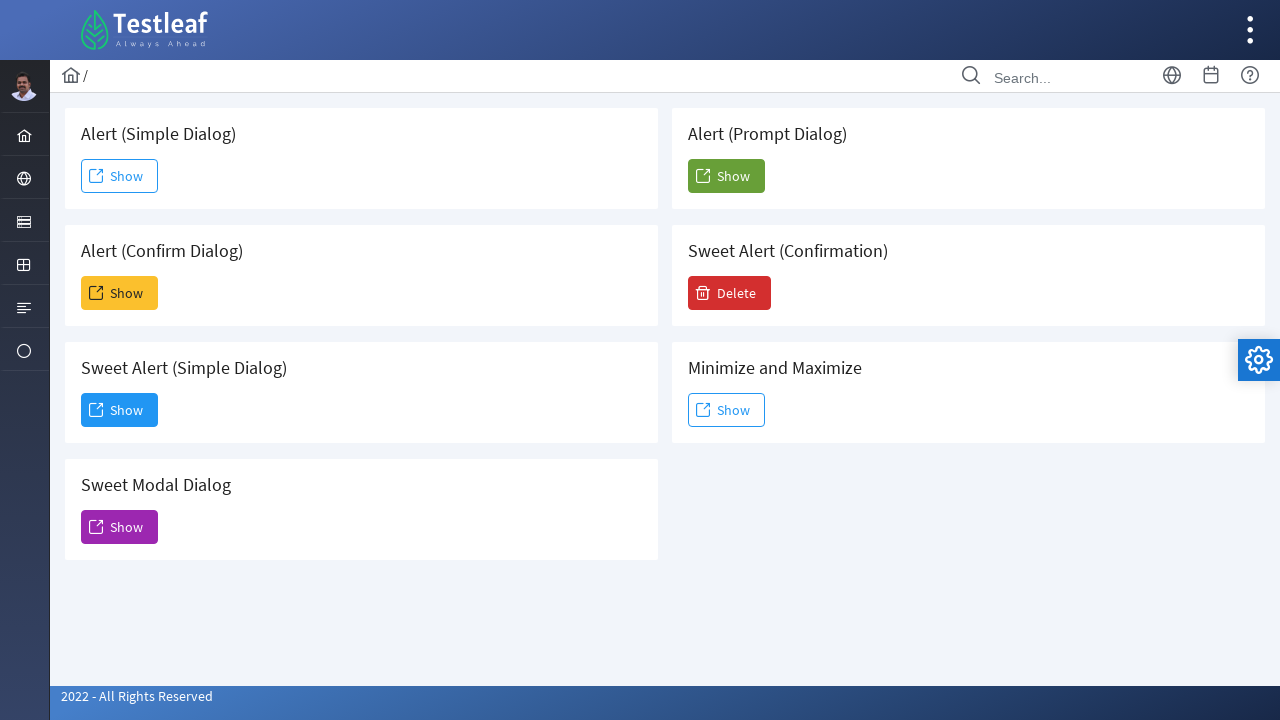

Clicked the 'Show' button to trigger the prompt alert at (726, 176) on (//span[text()='Show'])[5]
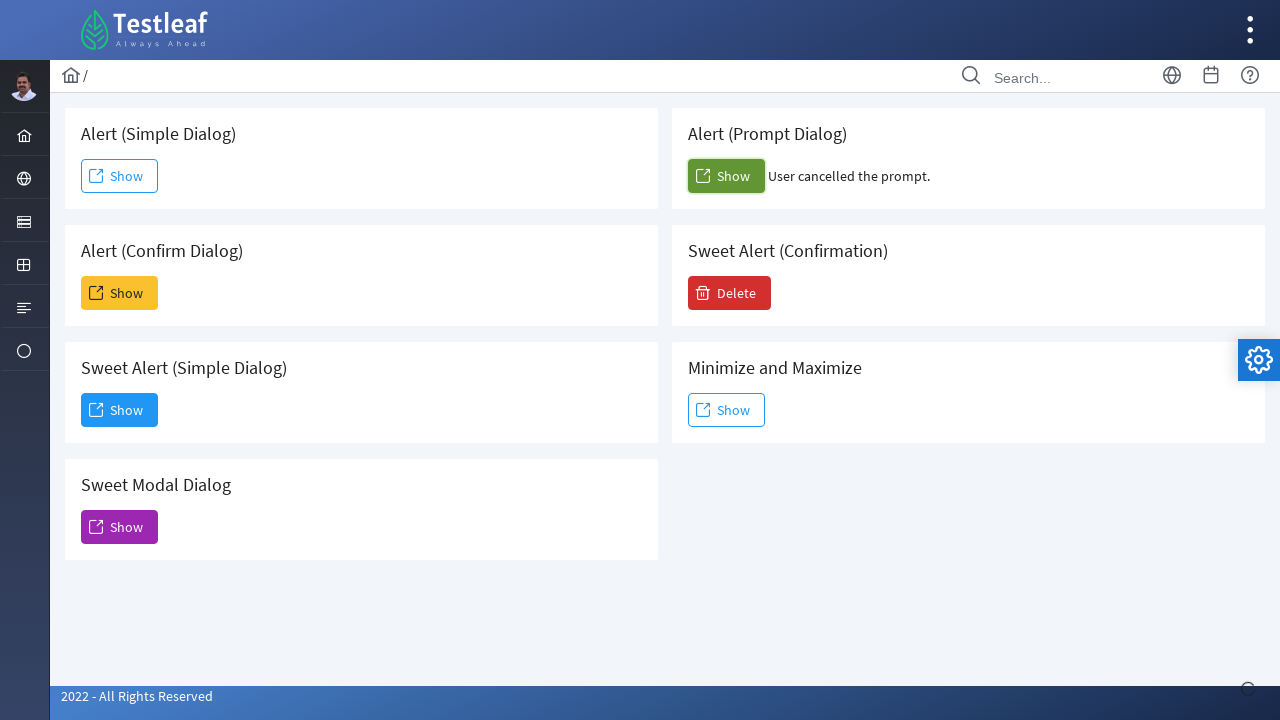

Set up dialog handler to dismiss the alert
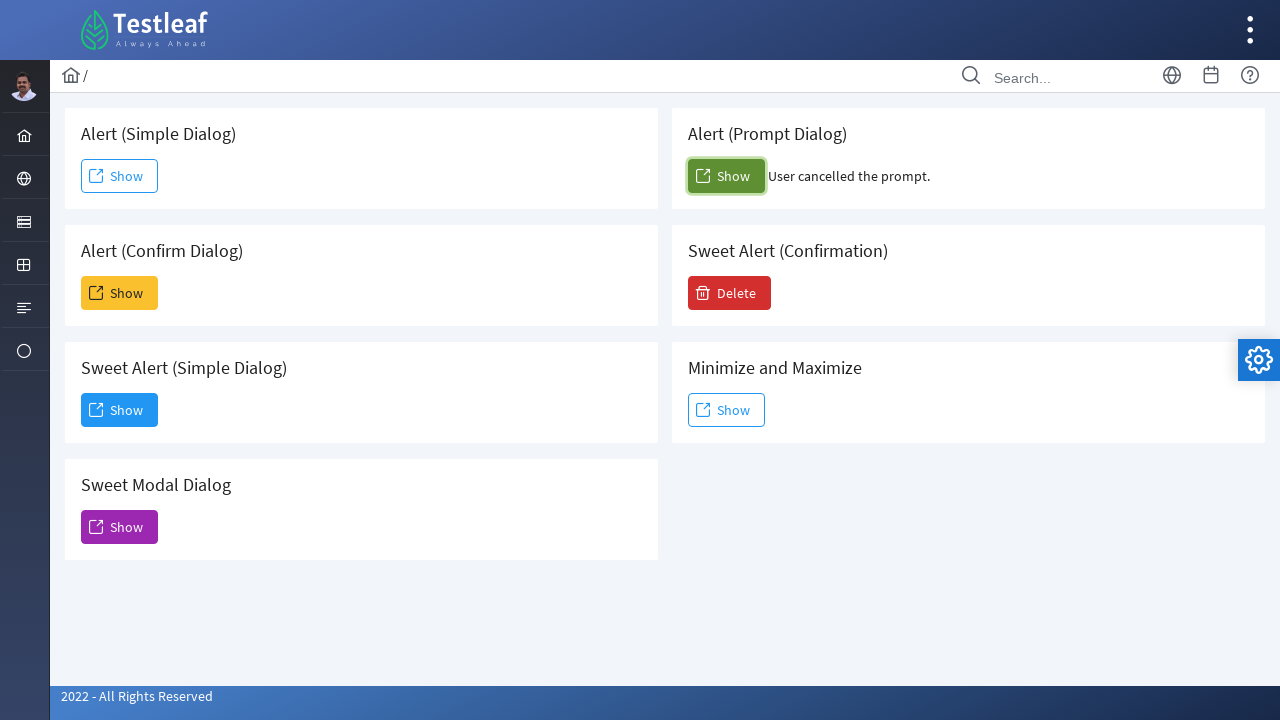

Waited for the confirm result element to appear
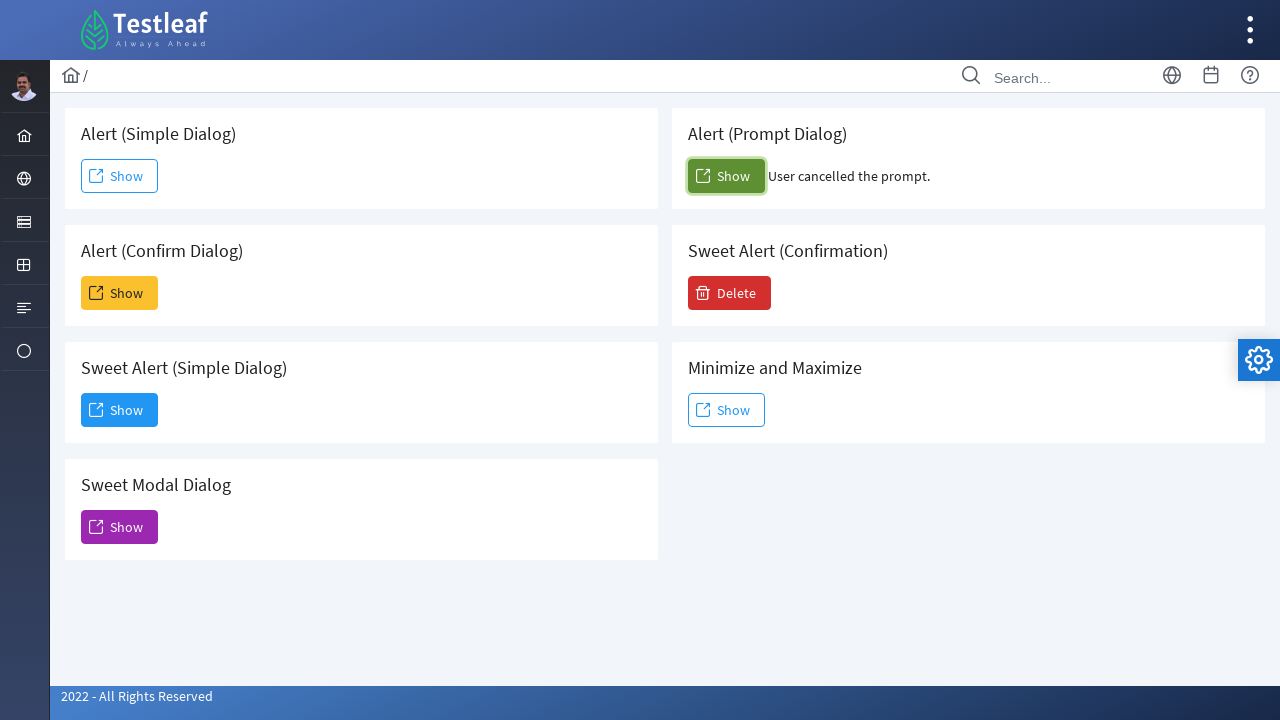

Retrieved result text after dismissing alert: 'User cancelled the prompt.'
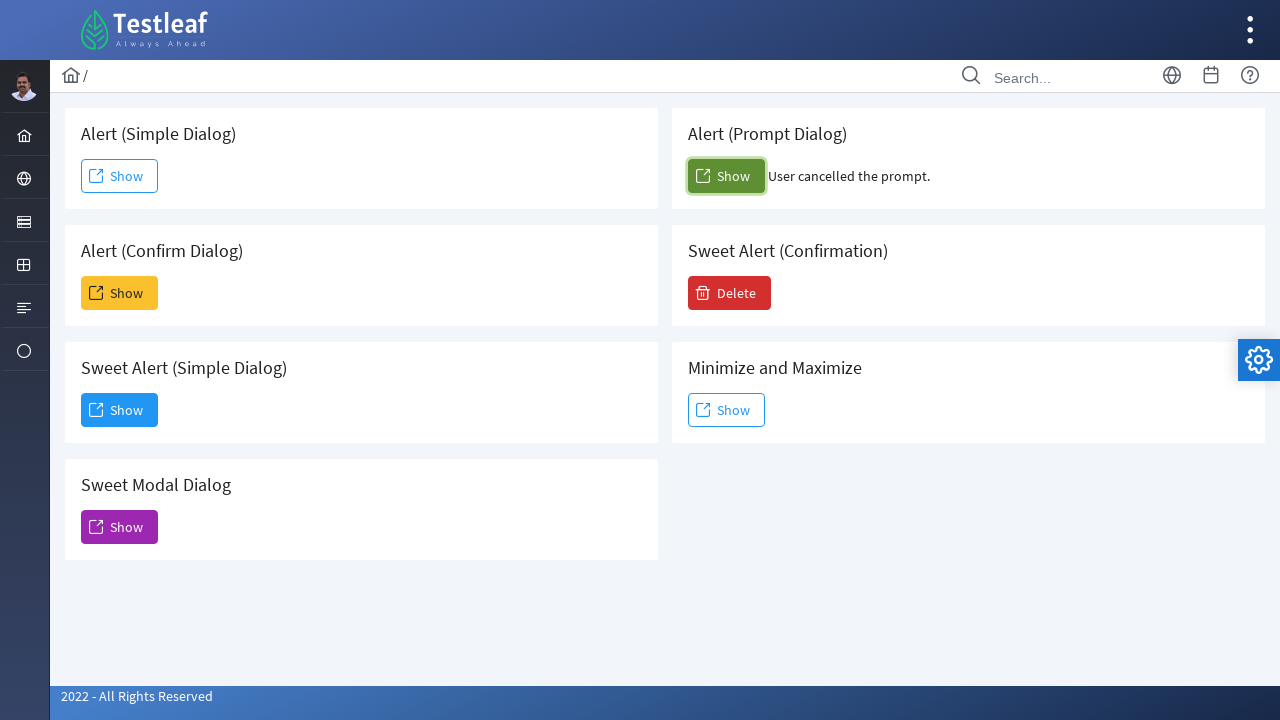

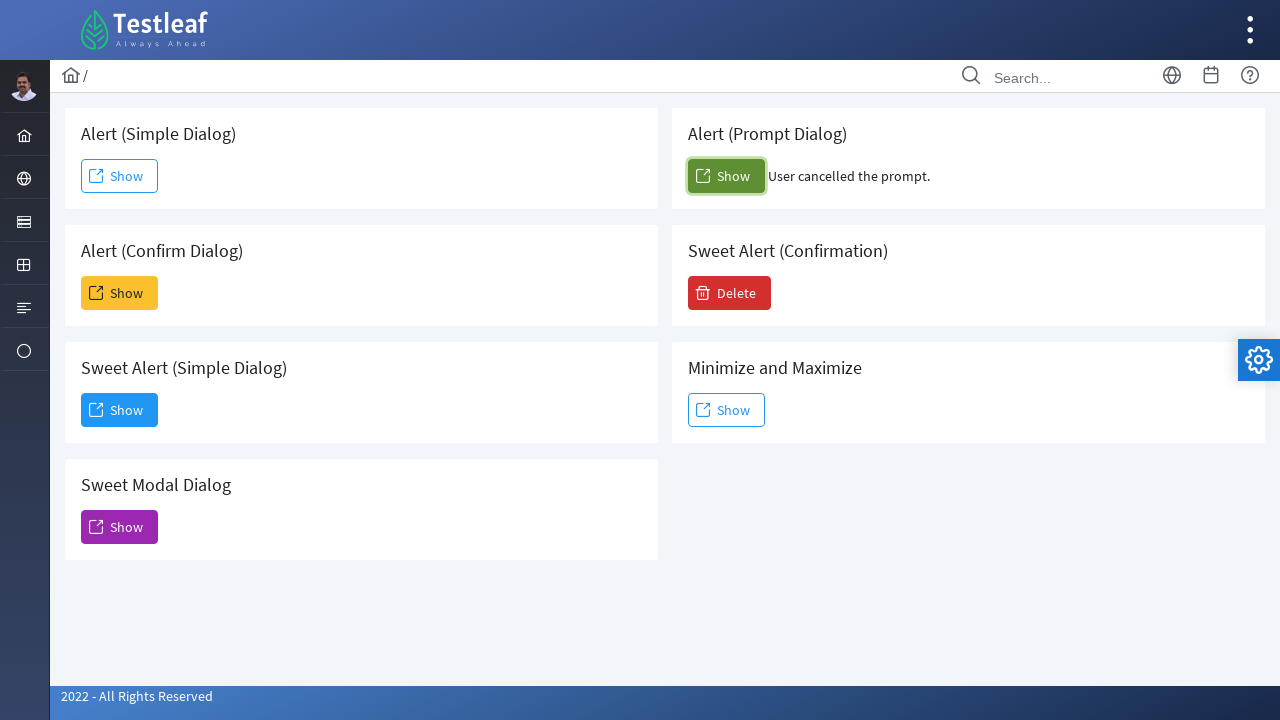